Tests clearing the complete state of all items by checking and unchecking the toggle-all

Starting URL: https://demo.playwright.dev/todomvc

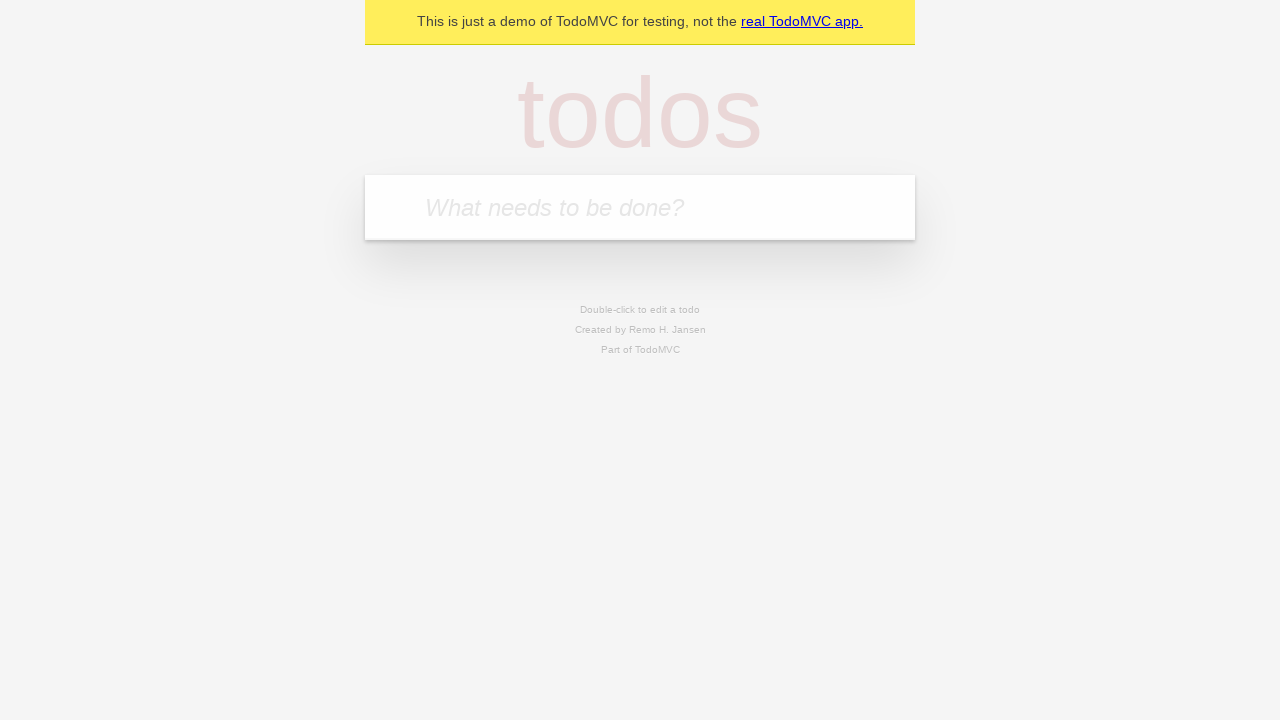

Filled todo input with 'buy some cheese' on internal:attr=[placeholder="What needs to be done?"i]
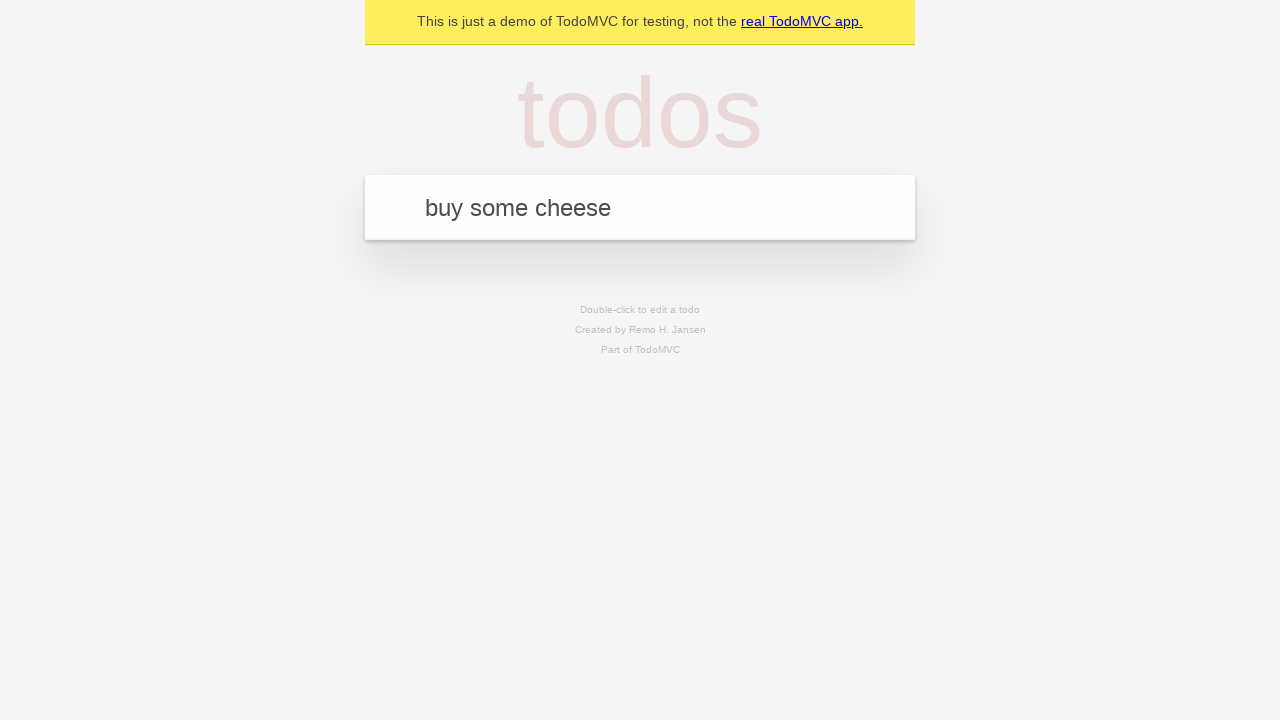

Pressed Enter to add first todo 'buy some cheese' on internal:attr=[placeholder="What needs to be done?"i]
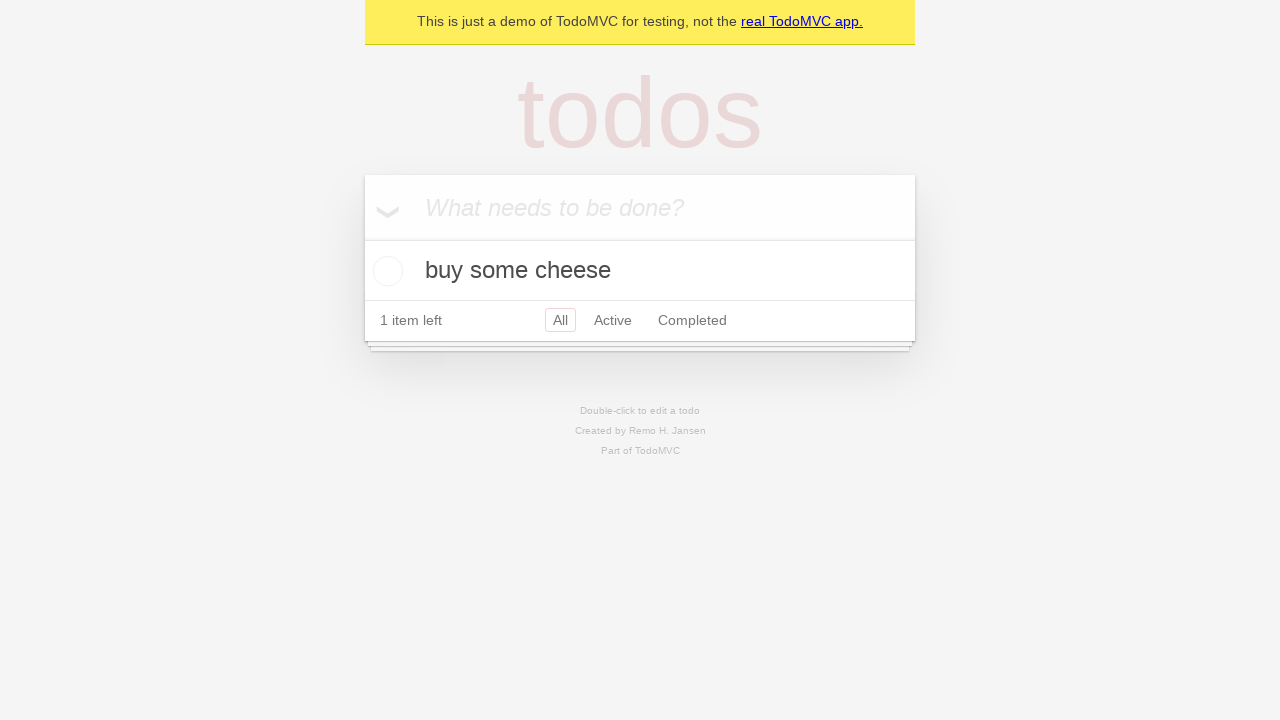

Filled todo input with 'feed the cat' on internal:attr=[placeholder="What needs to be done?"i]
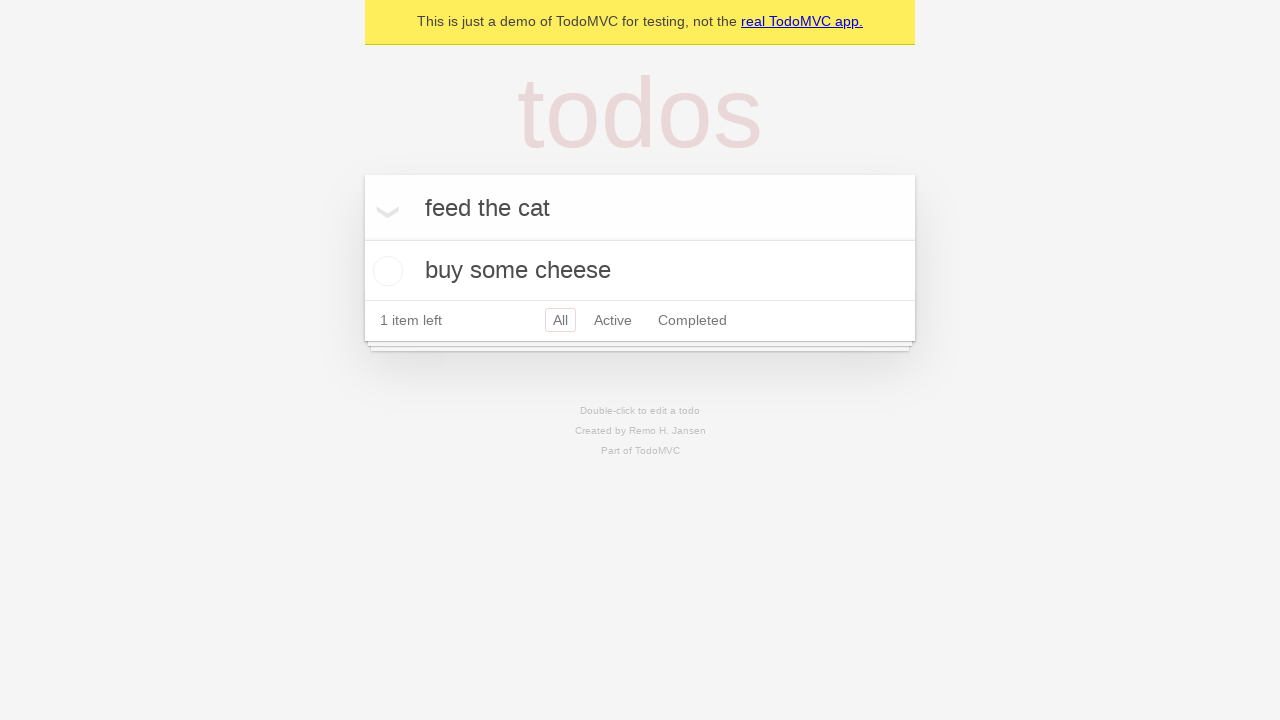

Pressed Enter to add second todo 'feed the cat' on internal:attr=[placeholder="What needs to be done?"i]
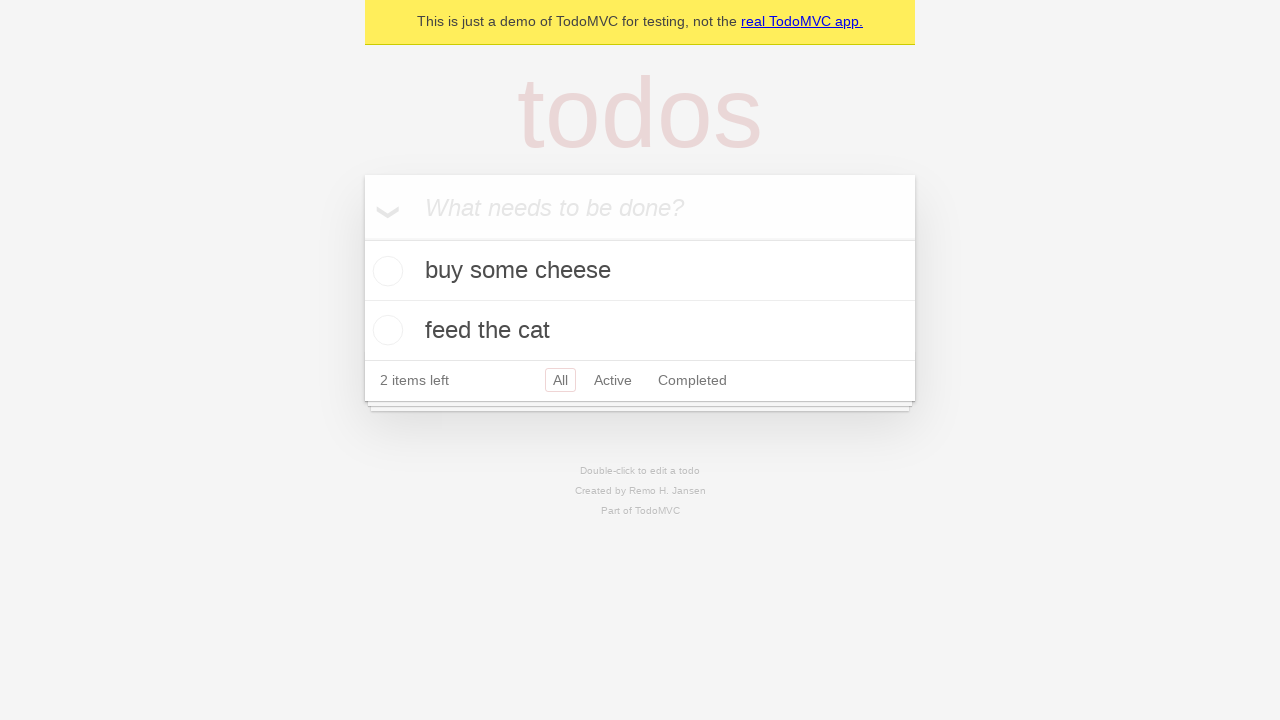

Filled todo input with 'book a doctors appointment' on internal:attr=[placeholder="What needs to be done?"i]
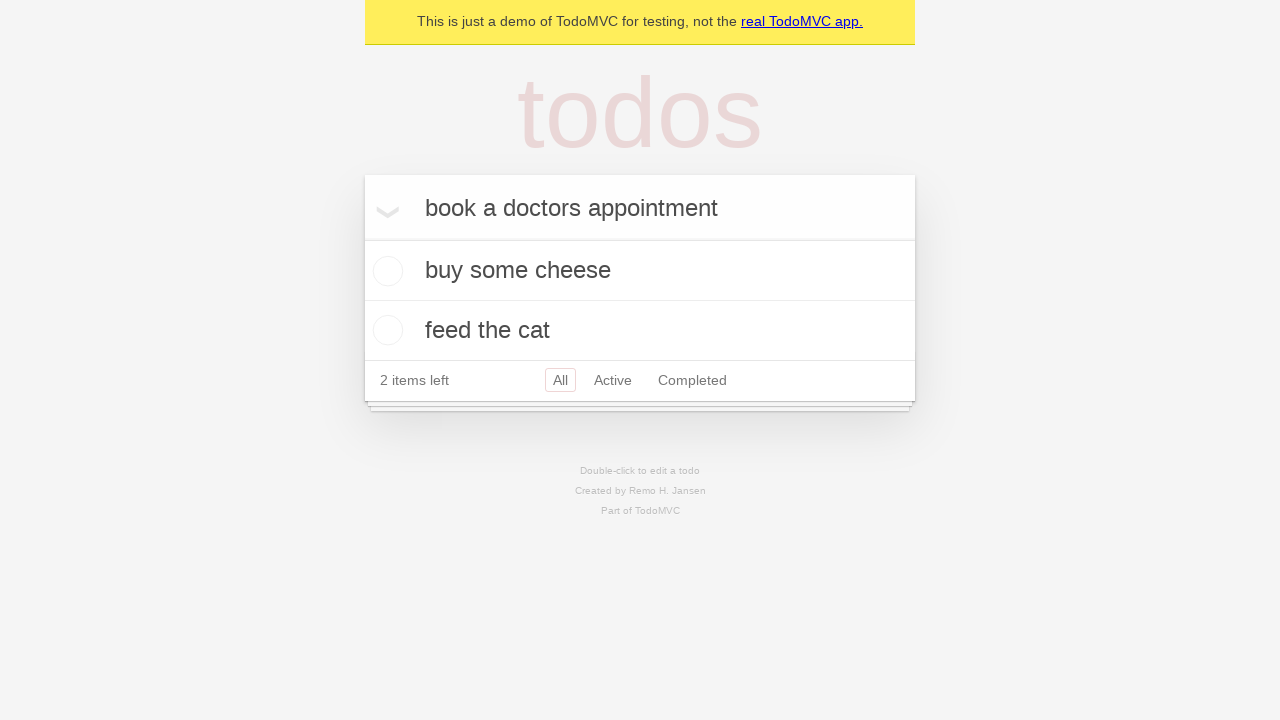

Pressed Enter to add third todo 'book a doctors appointment' on internal:attr=[placeholder="What needs to be done?"i]
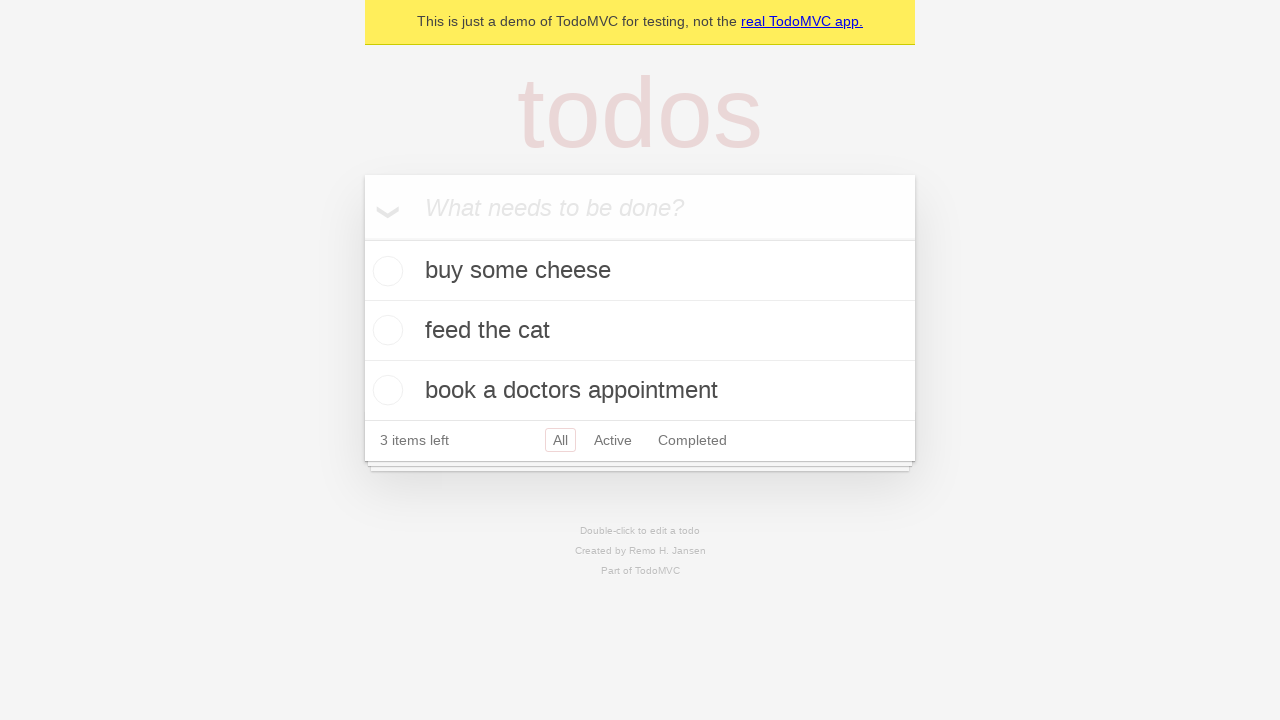

Clicked 'Mark all as complete' toggle to check all items at (362, 238) on internal:label="Mark all as complete"i
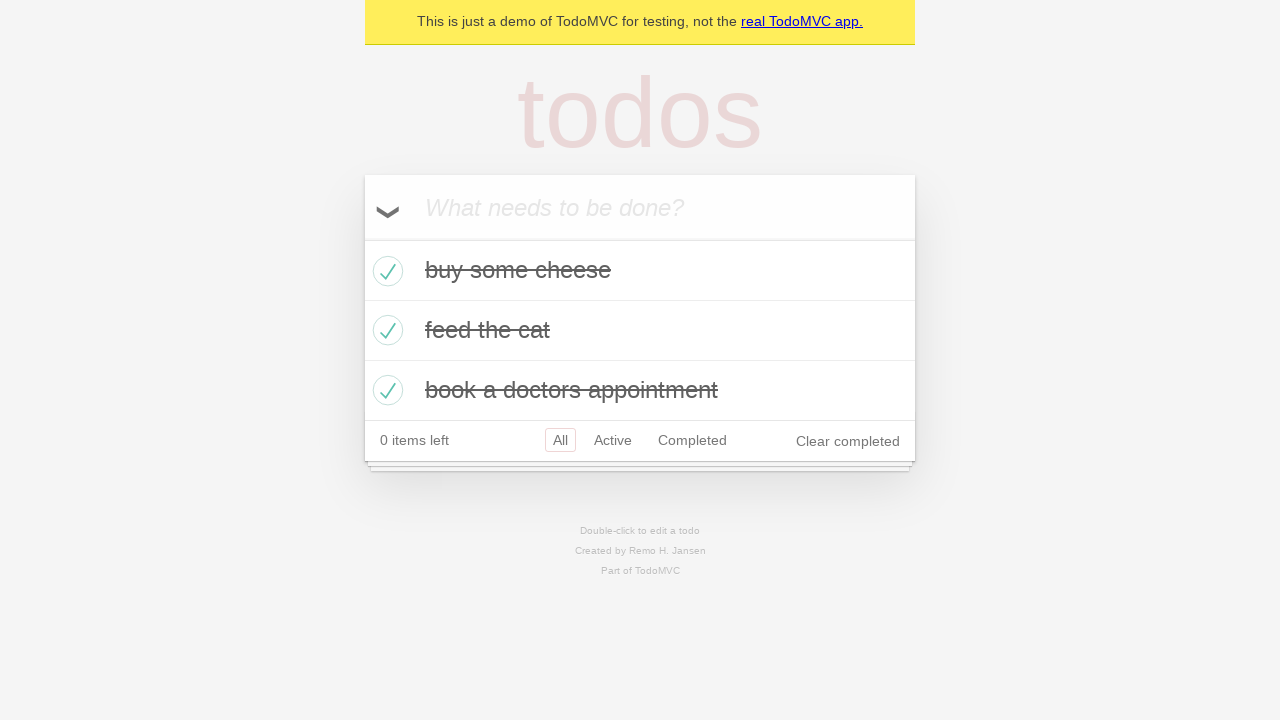

Clicked 'Mark all as complete' toggle to uncheck all items at (362, 238) on internal:label="Mark all as complete"i
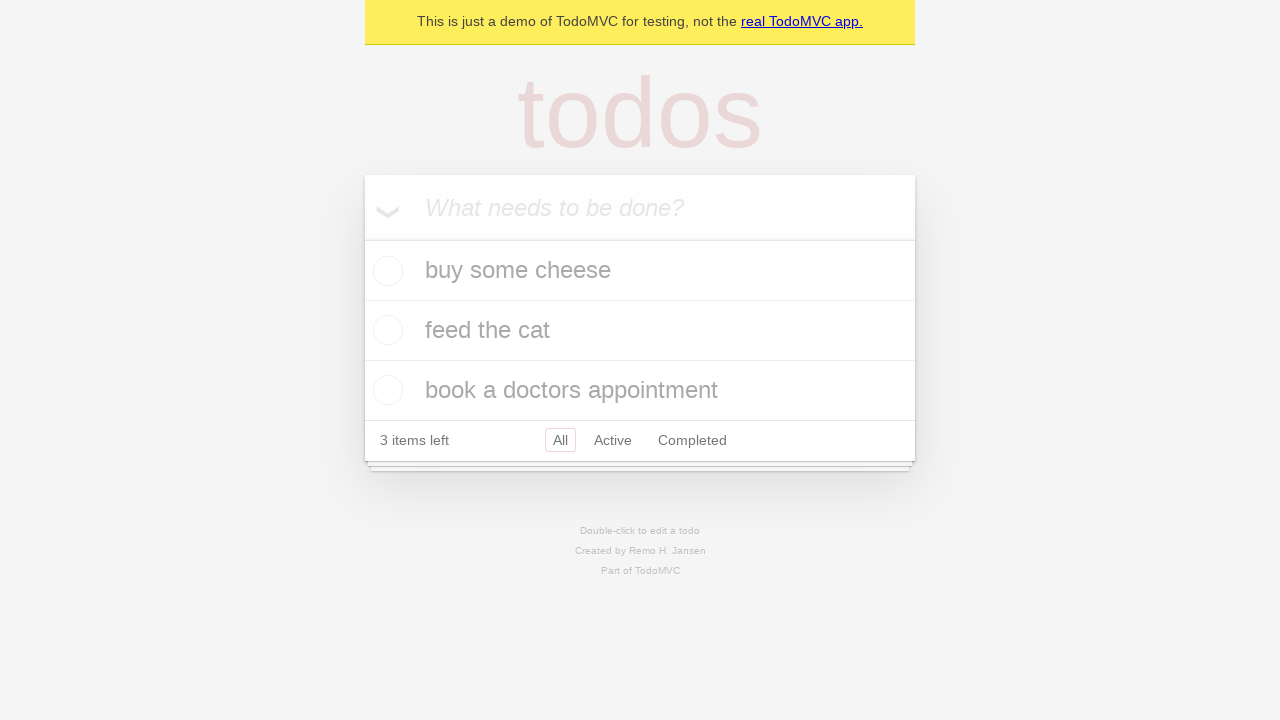

Waited for todo items to be visible after unchecking all
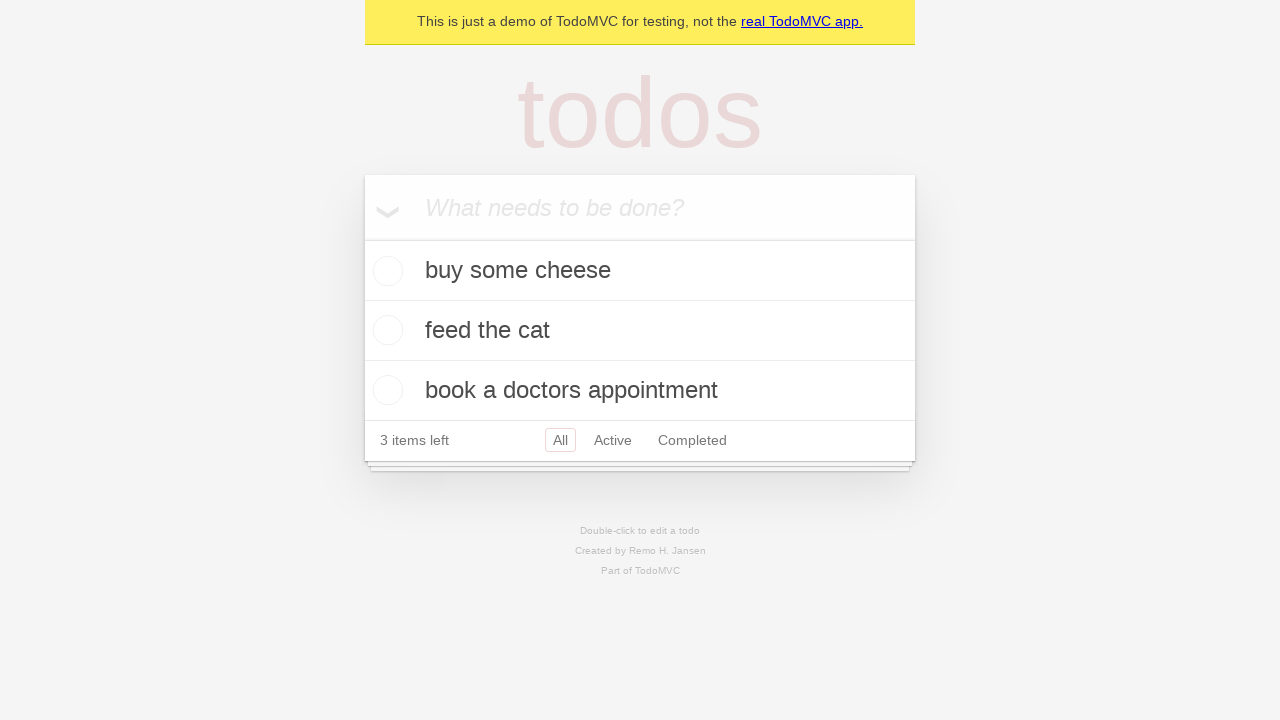

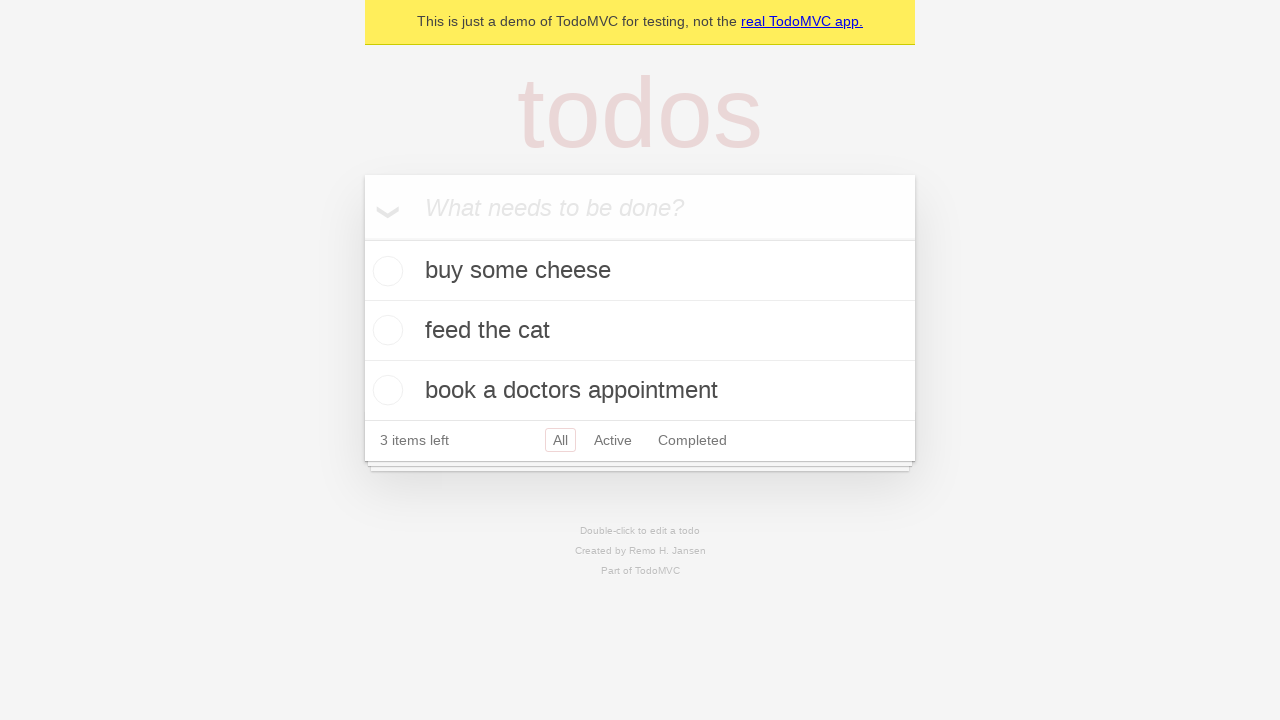